Tests calendar UI functionality by clicking on a date input field to open the datepicker and selecting a date from the calendar

Starting URL: https://rahulshettyacademy.com/dropdownsPractise/

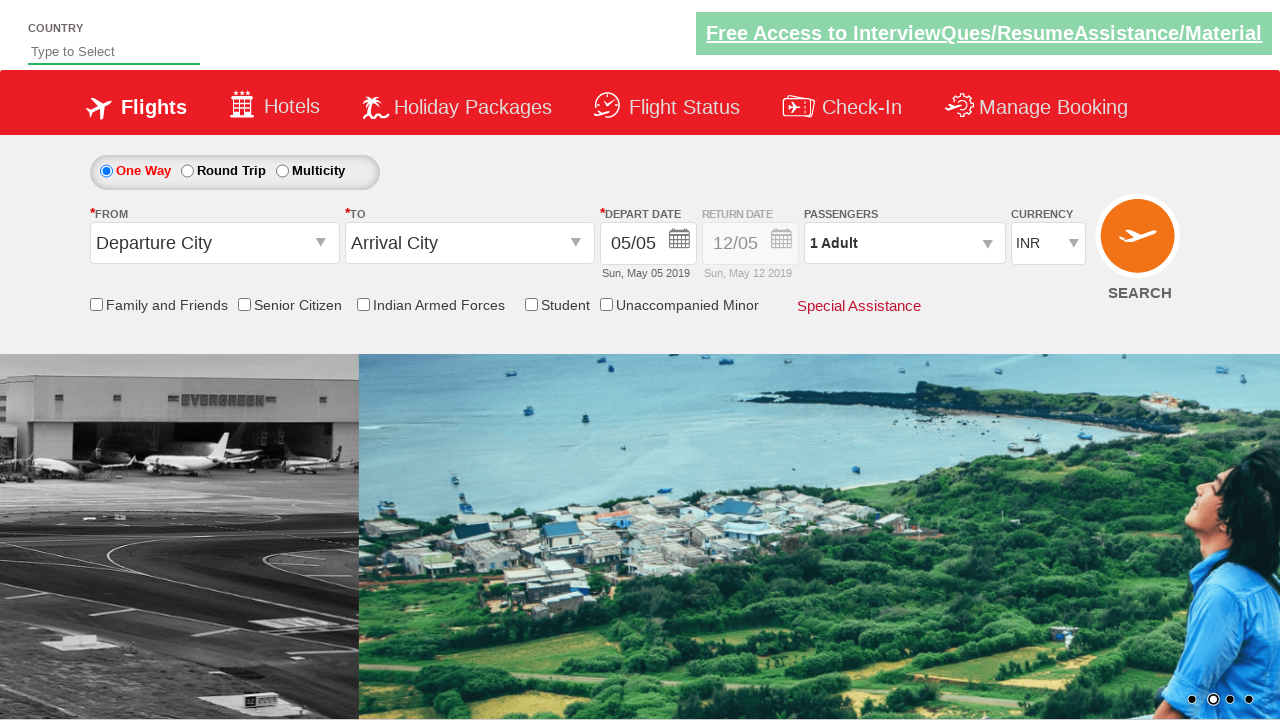

Clicked on date input field to open calendar datepicker at (648, 244) on input[name='ctl00$mainContent$view_date1']
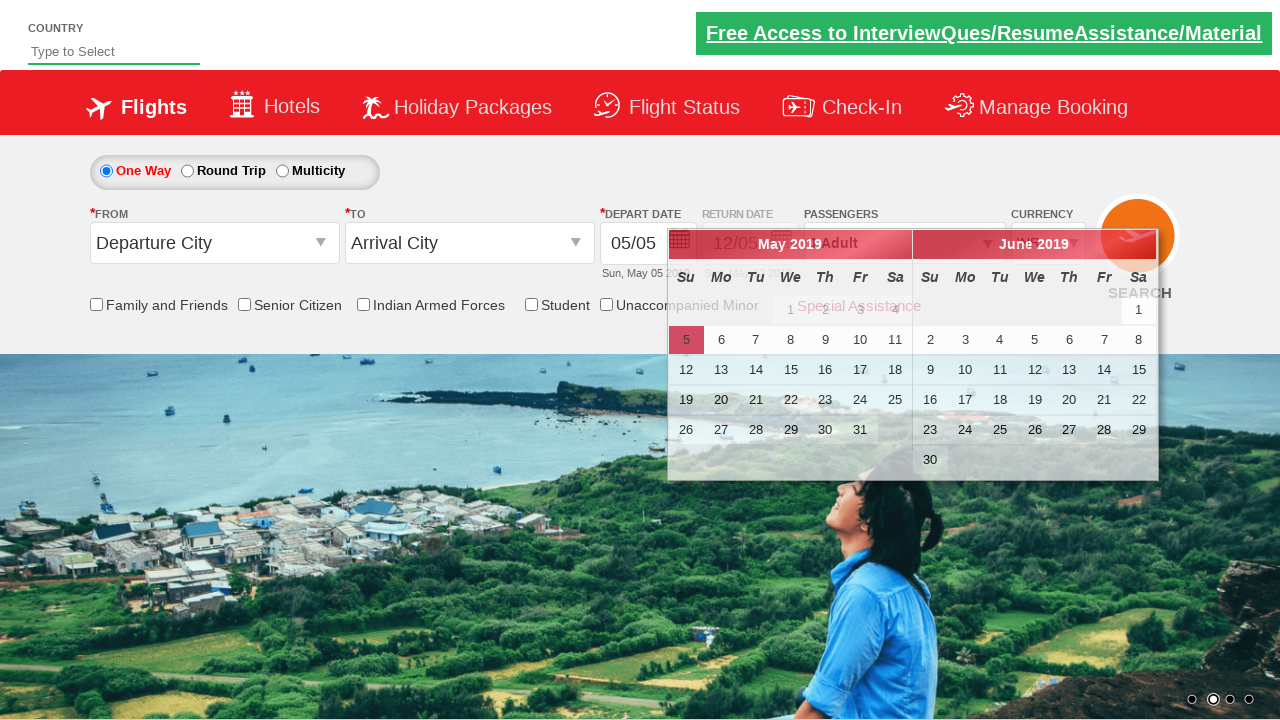

Calendar datepicker appeared
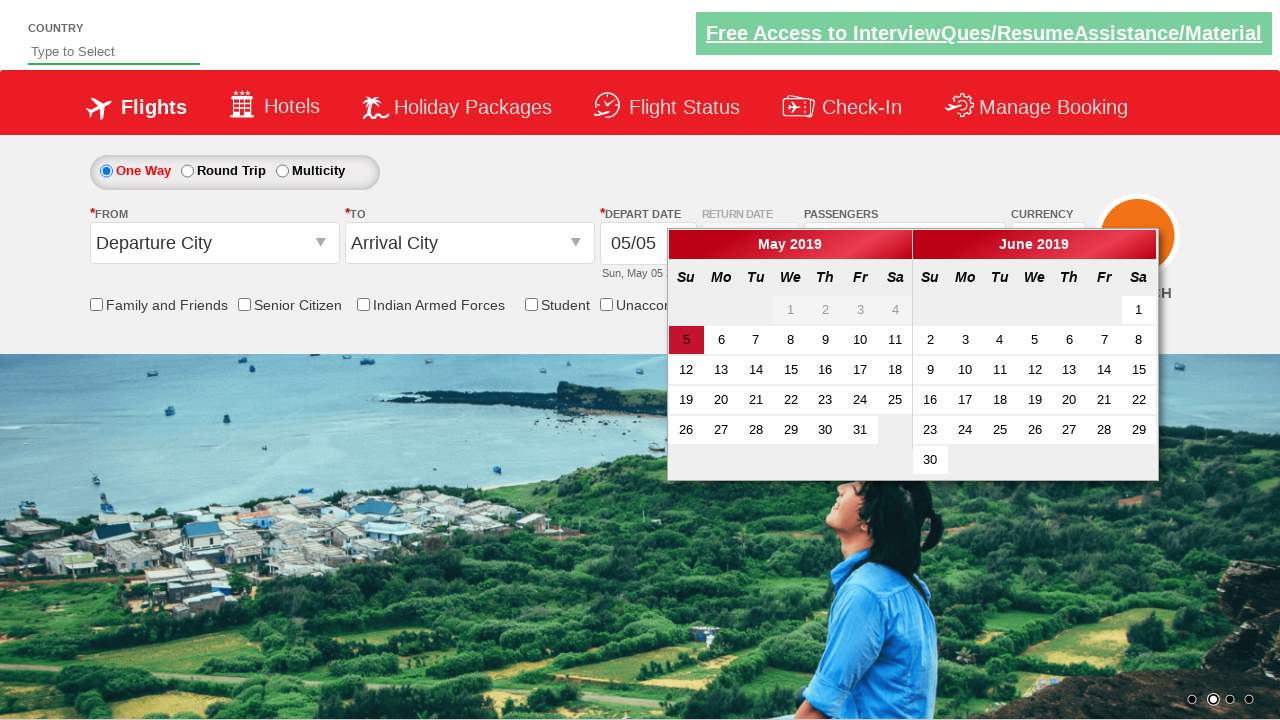

Selected a date from the calendar (row 2, column 4) at (791, 340) on #ui-datepicker-div div table tbody tr:nth-child(2) td:nth-child(4)
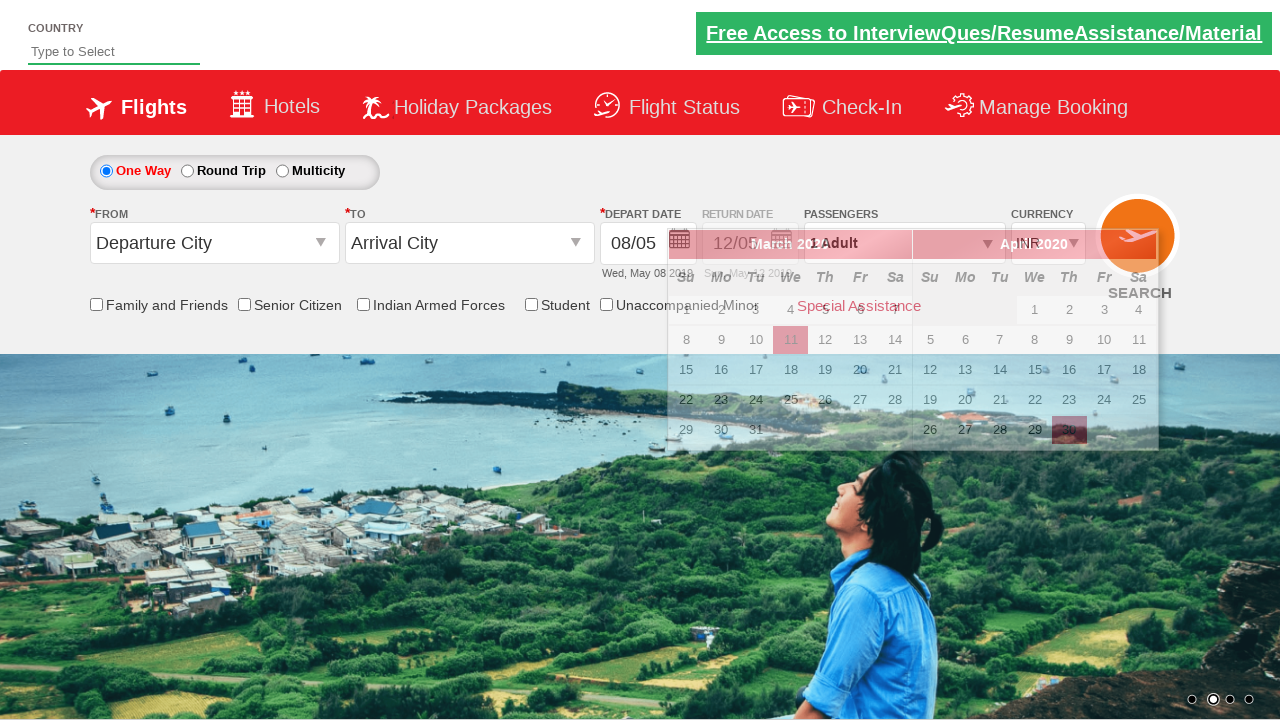

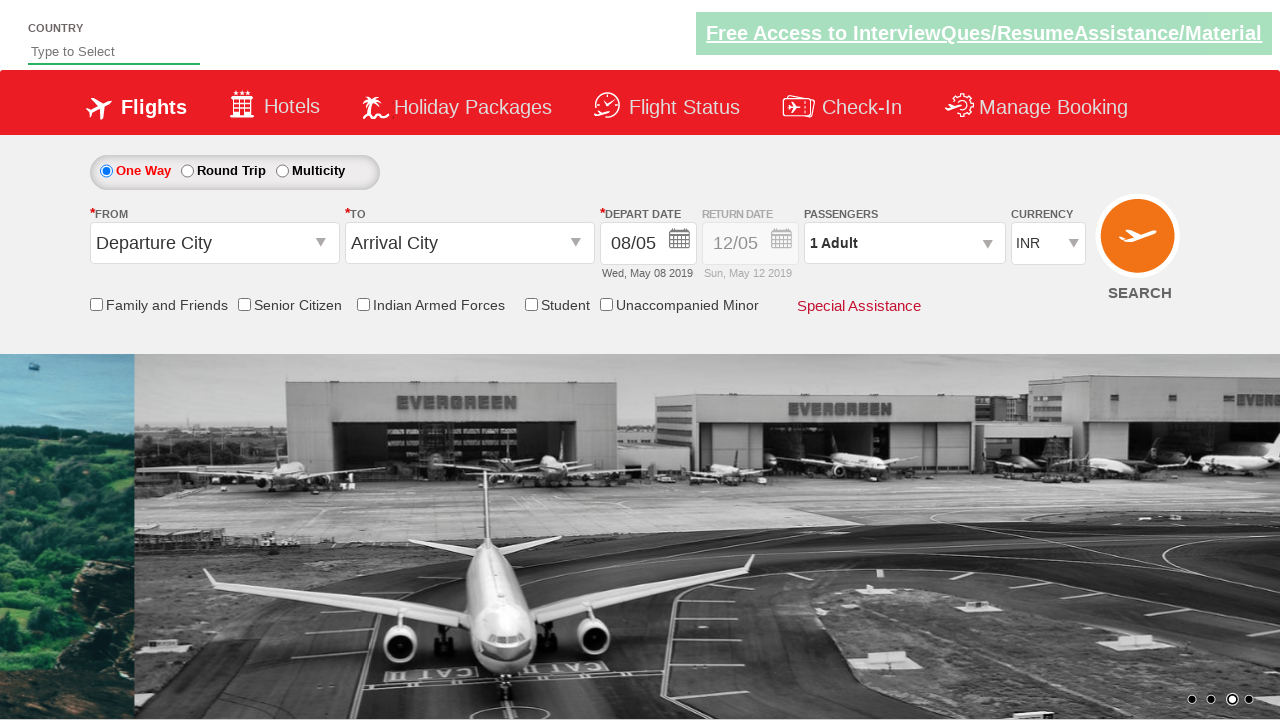